Tests the progress bar functionality by clicking start, waiting for the progress bar to reach 75%, and then clicking stop

Starting URL: http://uitestingplayground.com/progressbar

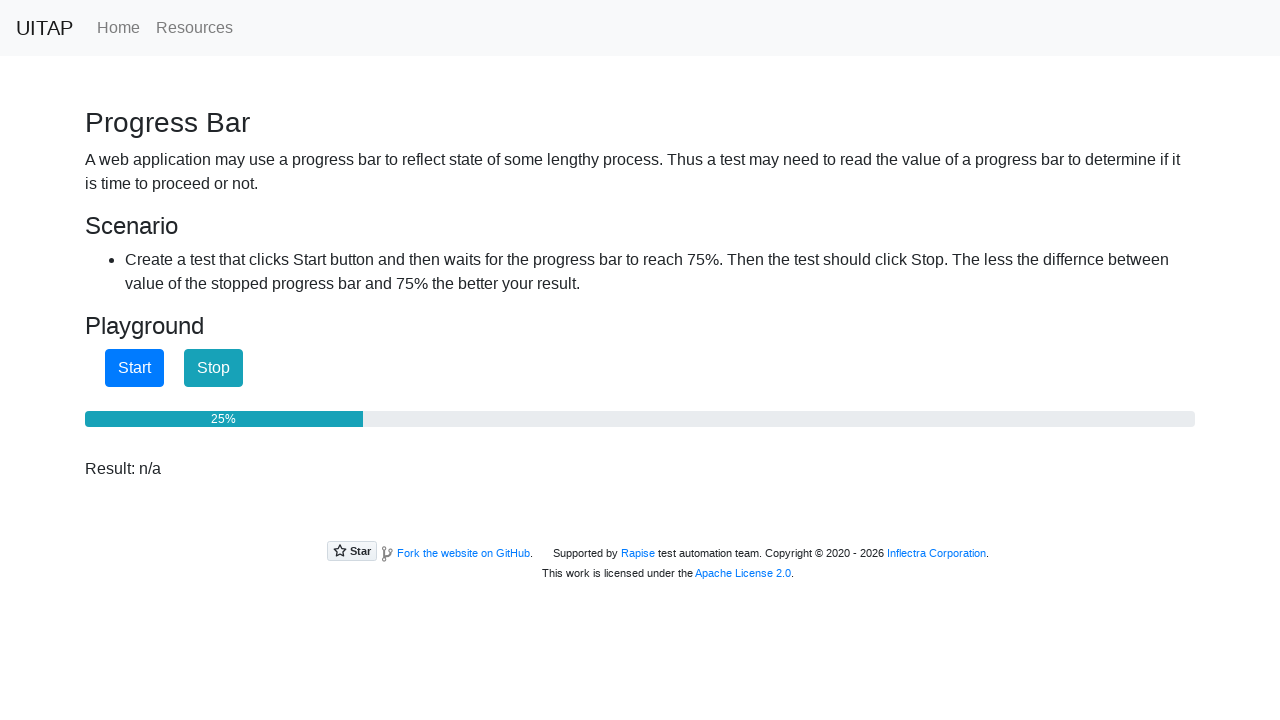

Clicked start button to begin the progress bar at (134, 368) on #startButton
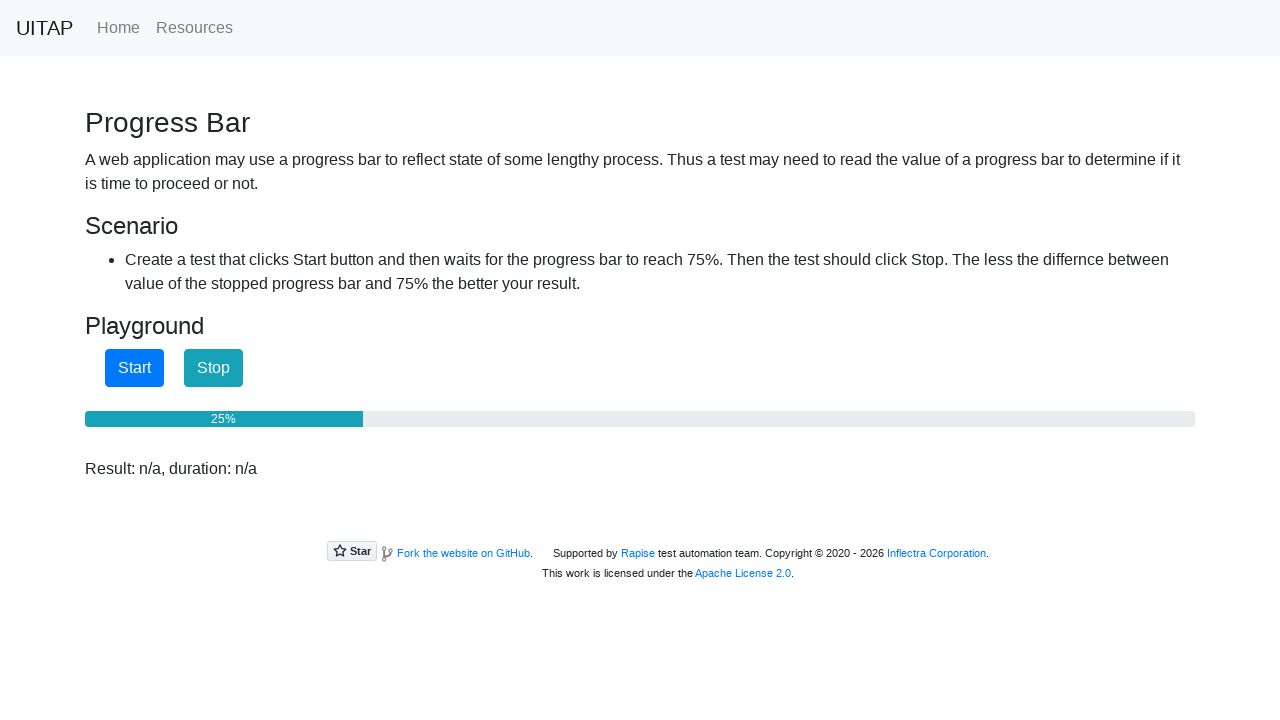

Progress bar reached 75%
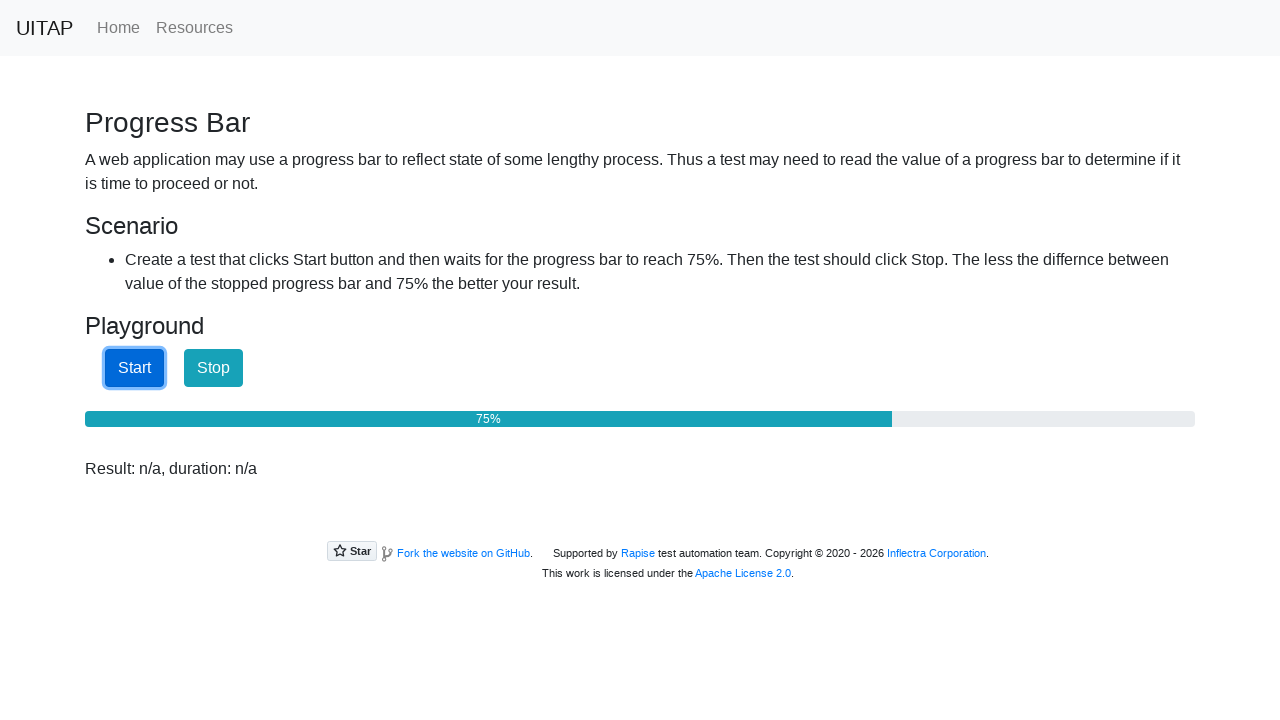

Clicked stop button to halt the progress bar at (214, 368) on #stopButton
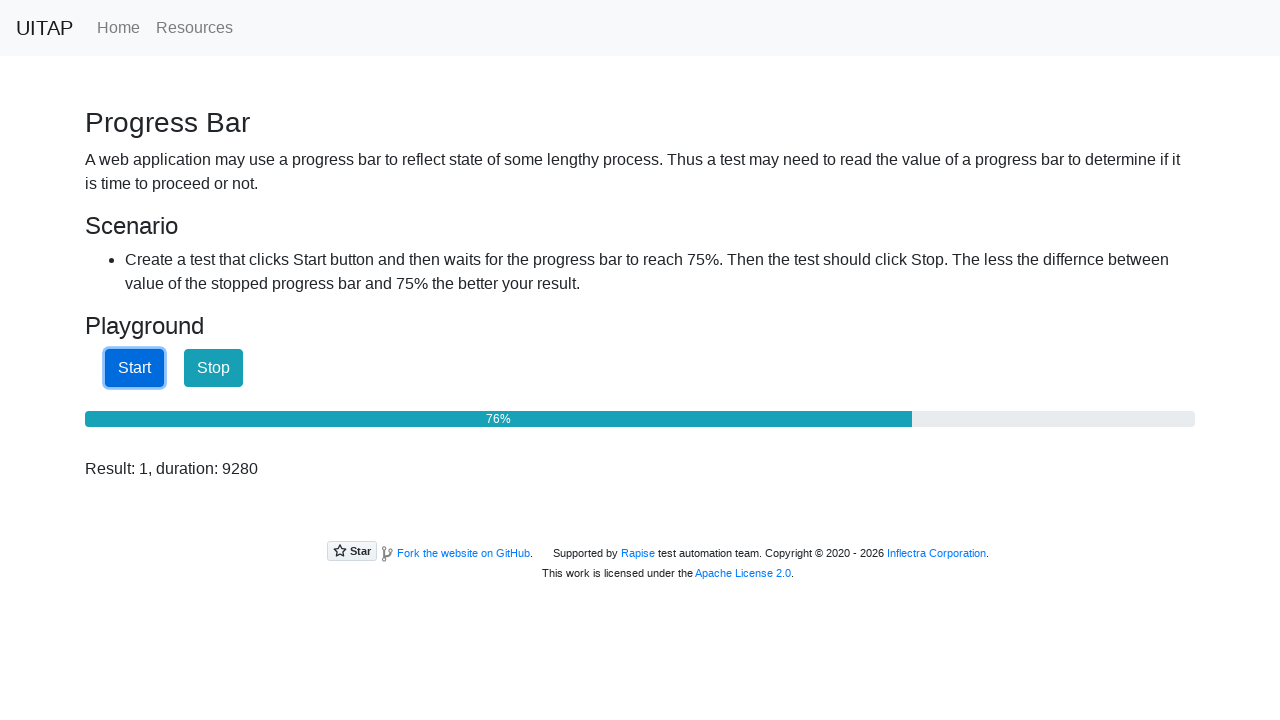

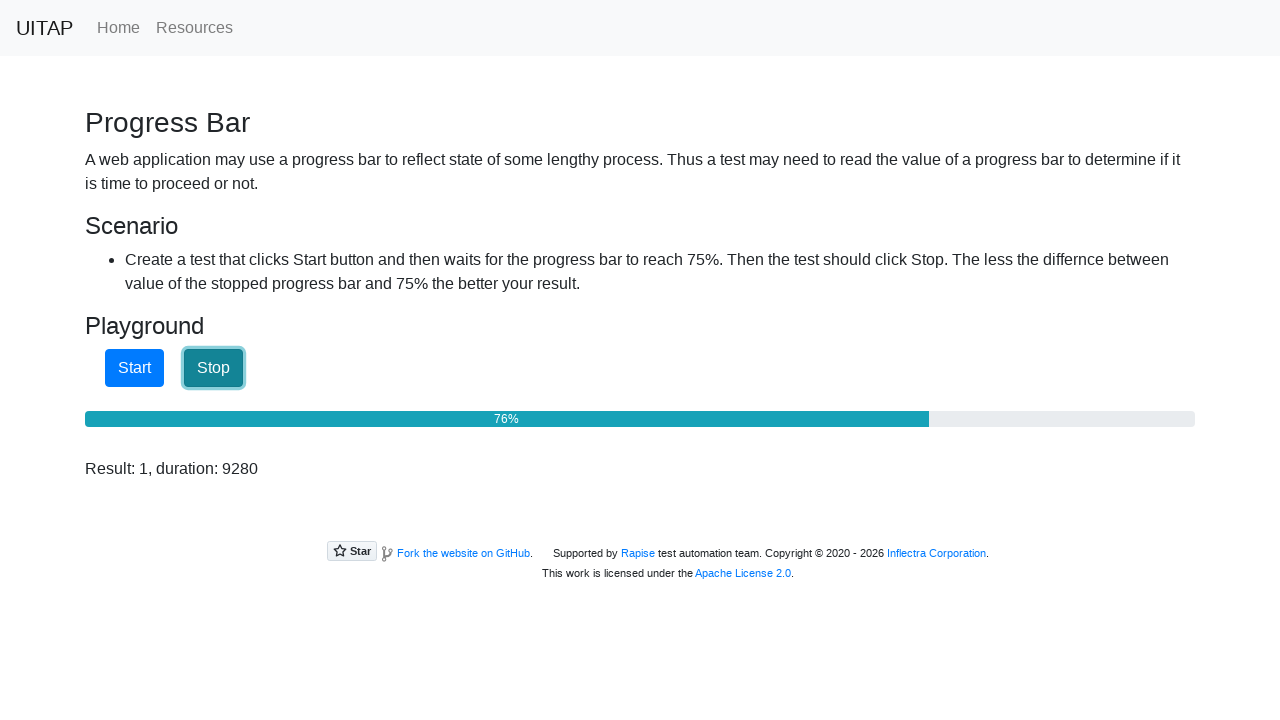